Tests the jQuery UI tooltip functionality by hovering over elements to trigger tooltips.

Starting URL: https://jqueryui.com/tooltip/

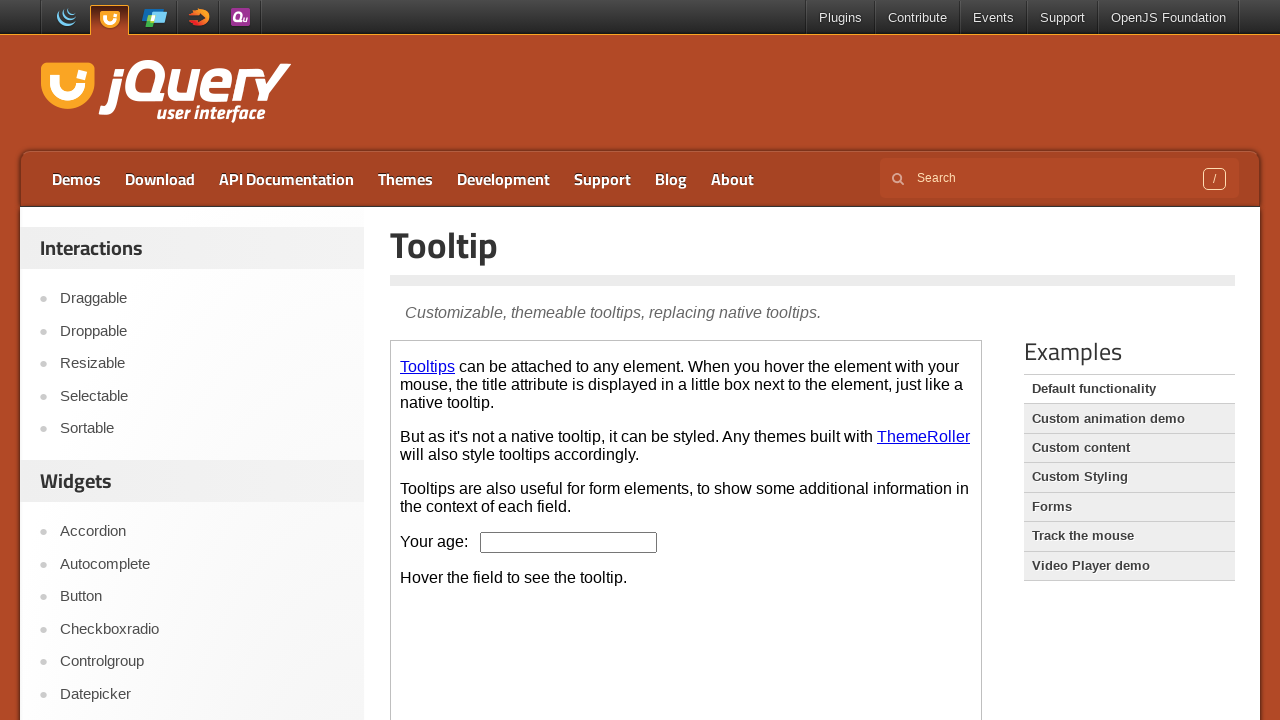

Located the demo iframe
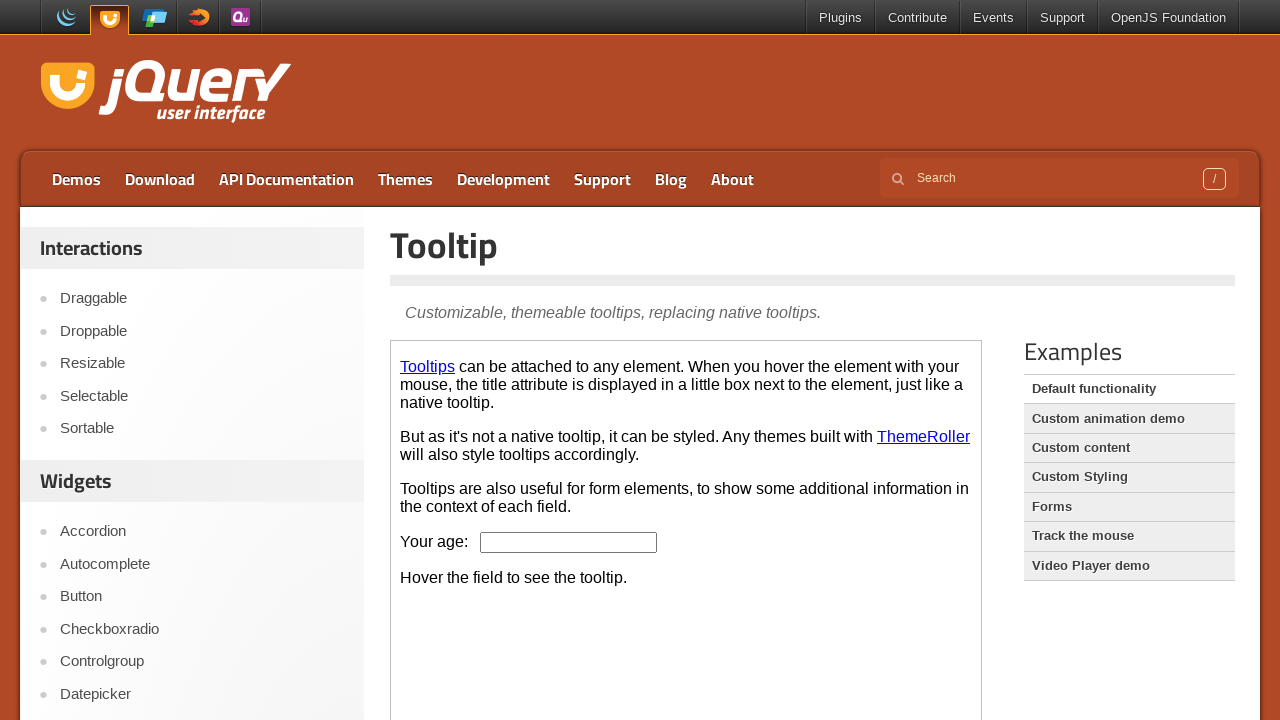

Hovered over the age input field to trigger tooltip at (569, 542) on iframe.demo-frame >> nth=0 >> internal:control=enter-frame >> #age
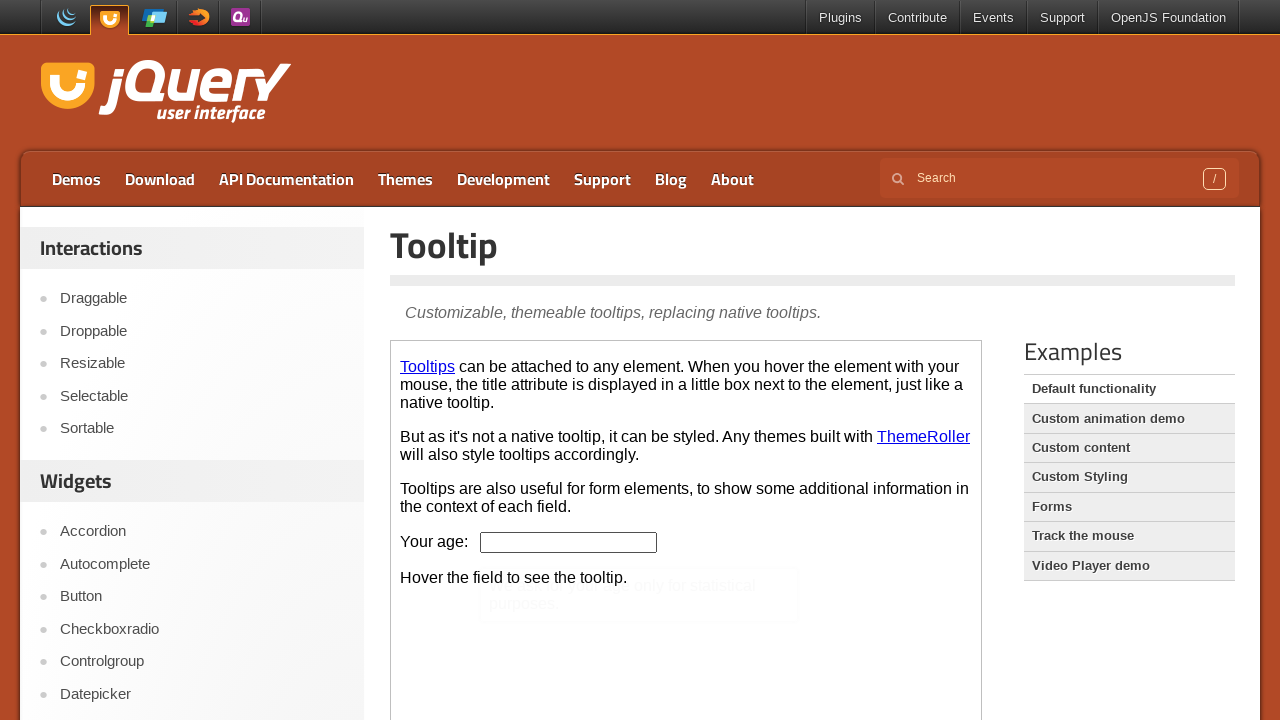

Waited 1 second for tooltip to display
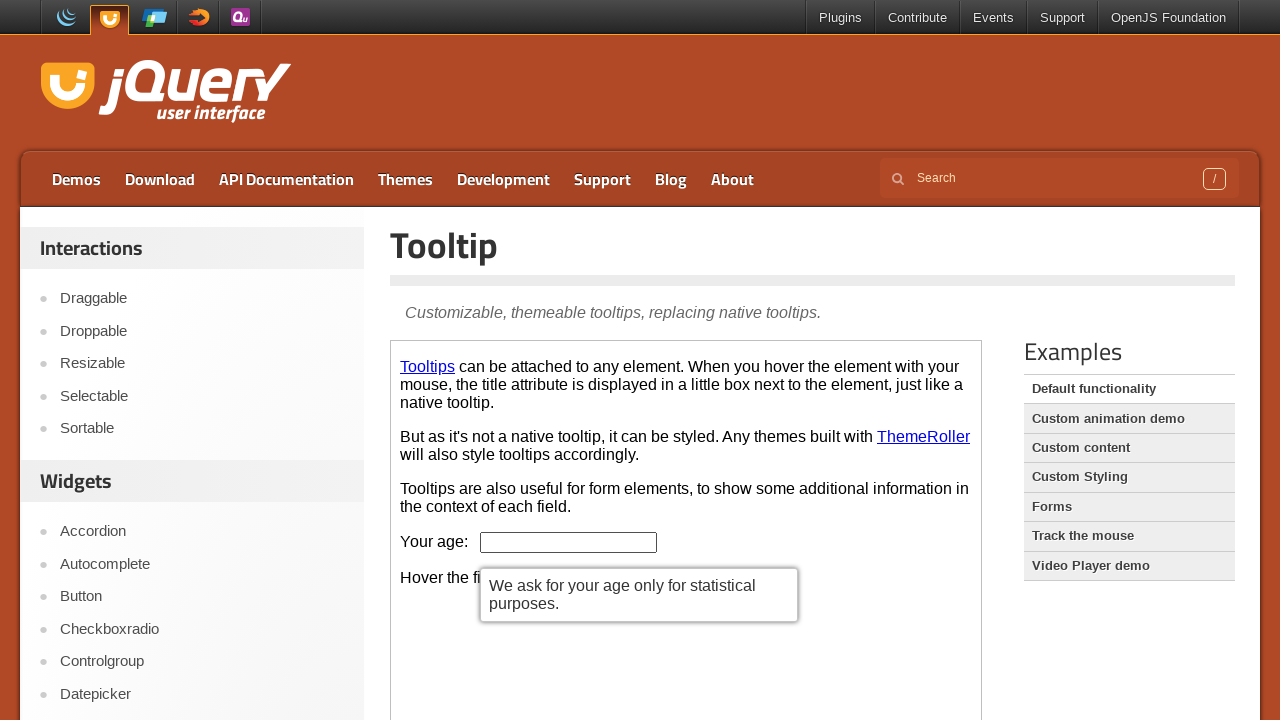

Hovered over the first link (ThemeRoller) to trigger tooltip at (428, 366) on iframe.demo-frame >> nth=0 >> internal:control=enter-frame >> p a >> nth=0
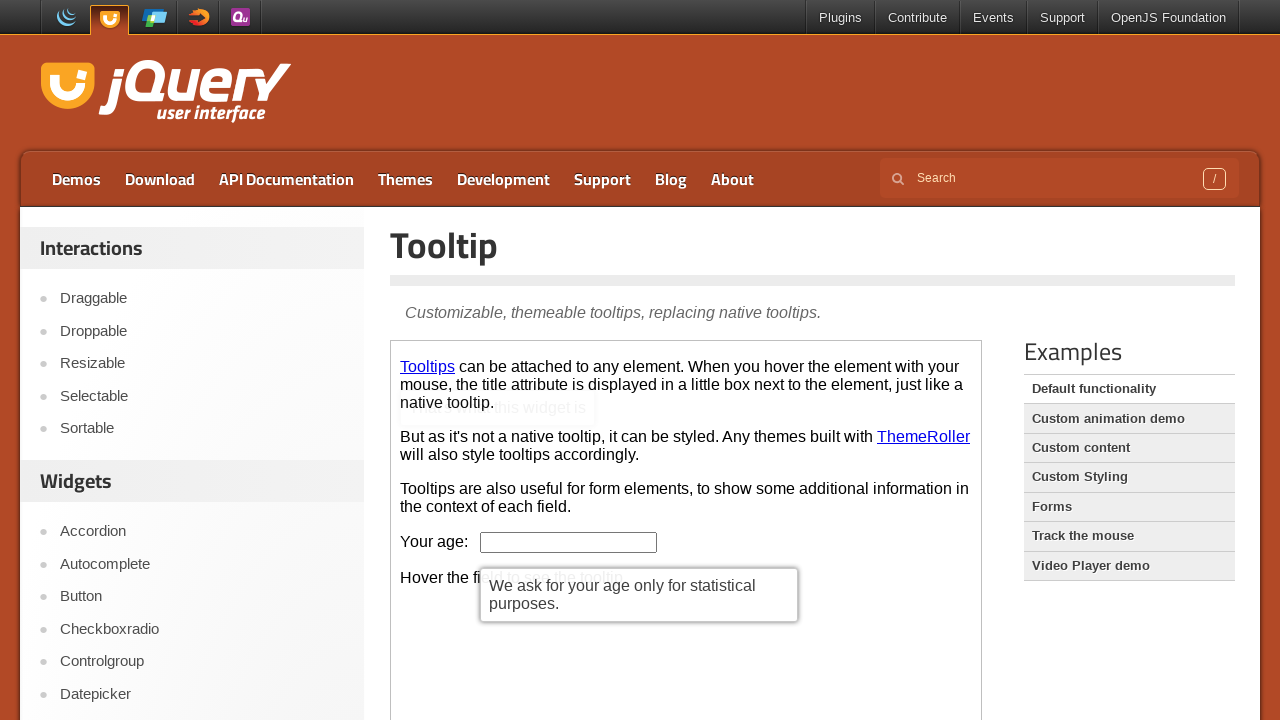

Waited 1 second for tooltip to display
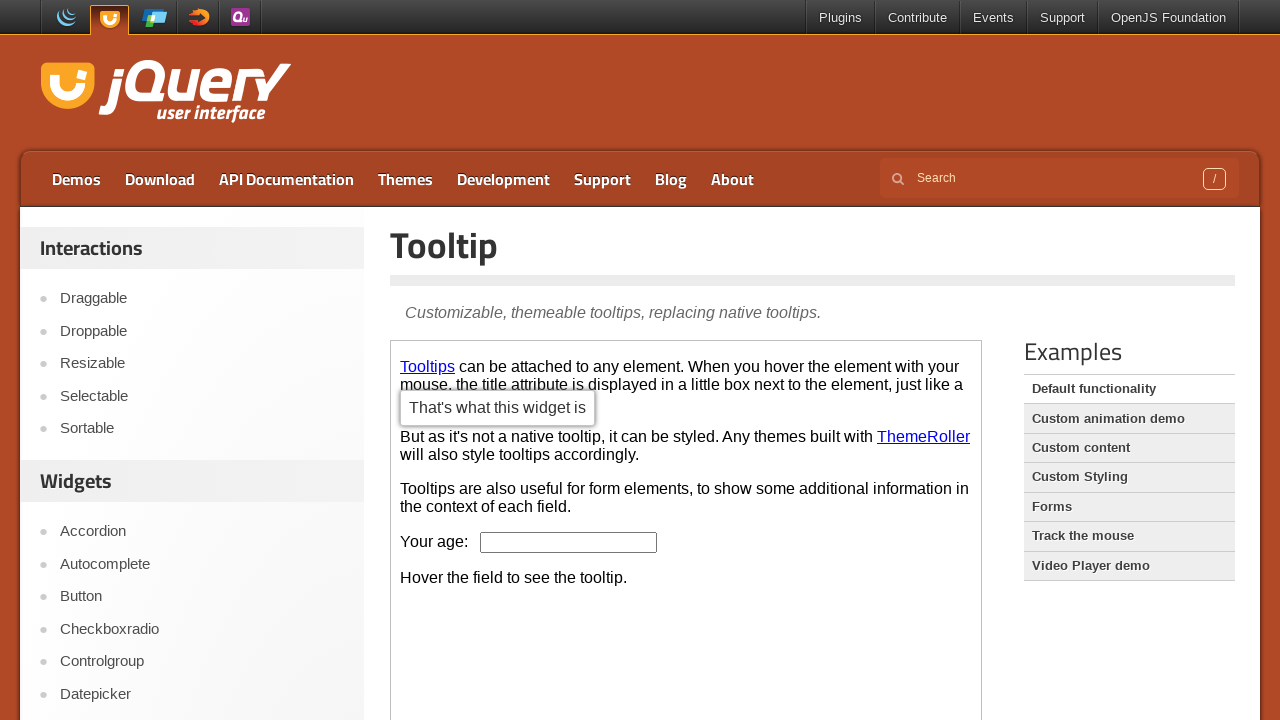

Hovered over the second link to trigger tooltip at (924, 436) on iframe.demo-frame >> nth=0 >> internal:control=enter-frame >> p a >> nth=1
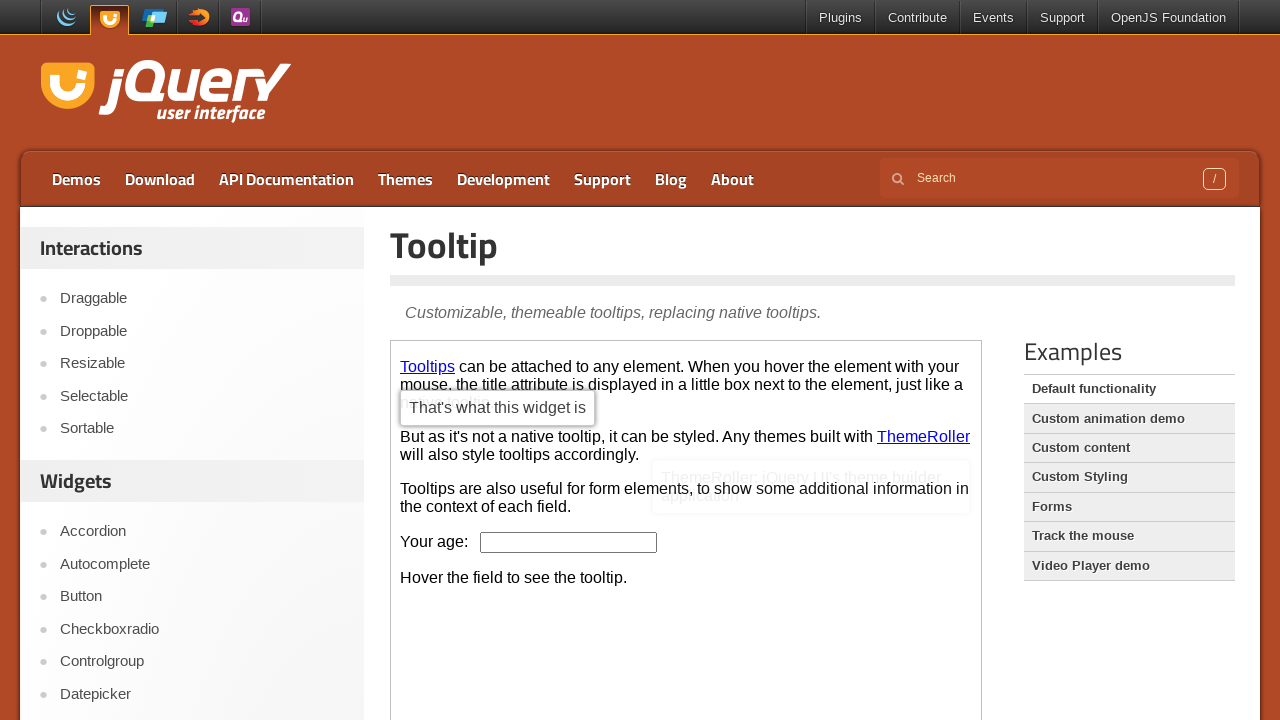

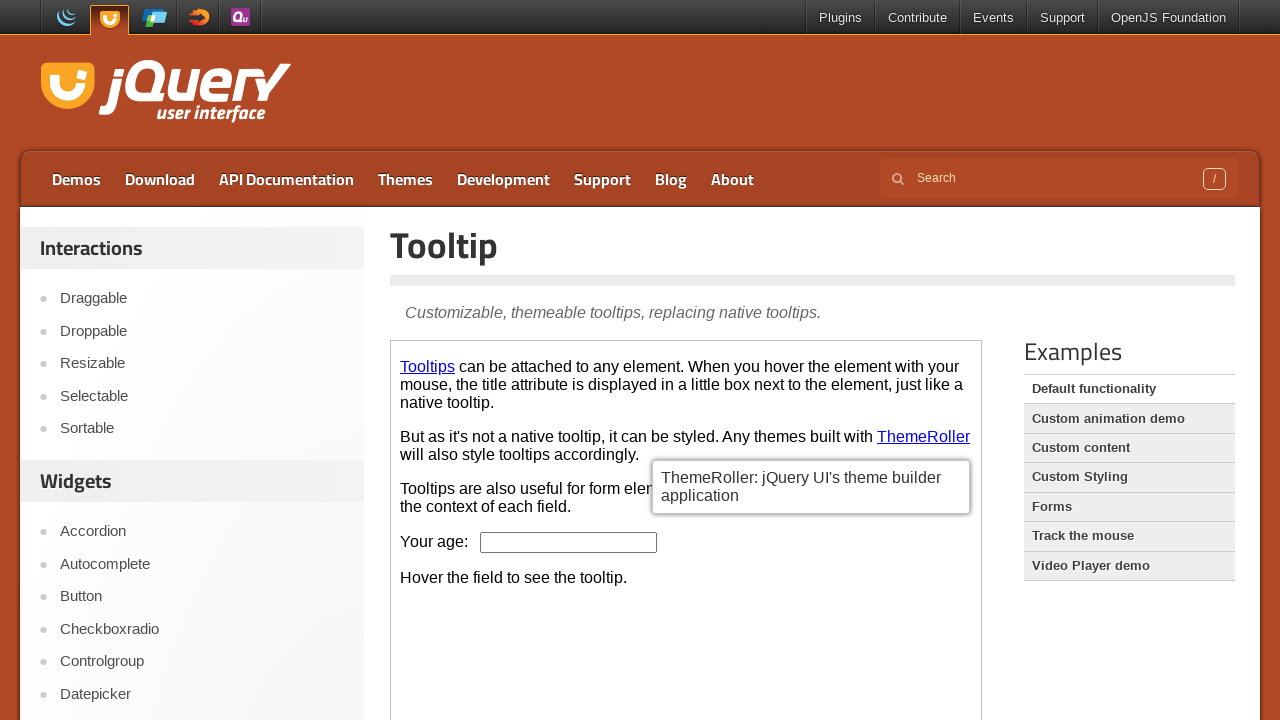